Tests button interactions on DemoQA buttons page by performing click, right-click, and double-click actions on different buttons

Starting URL: https://demoqa.com/buttons

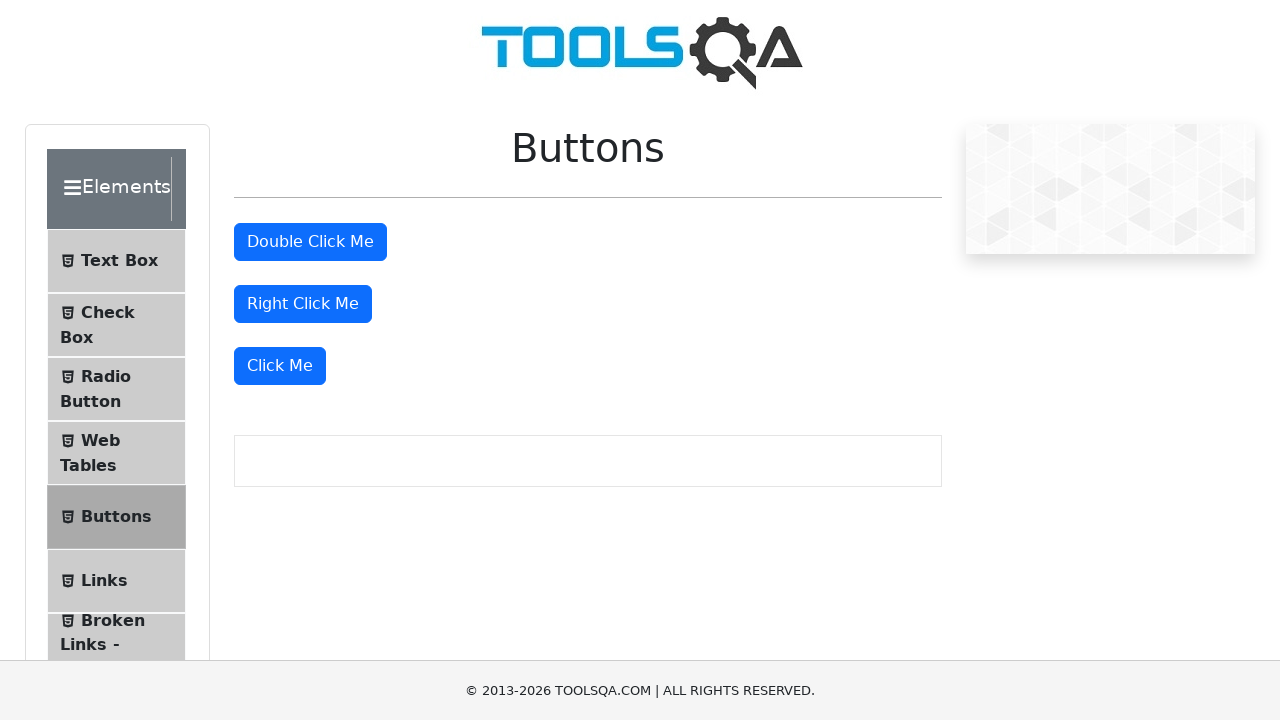

Clicked the 'Click Me' button at (280, 366) on xpath=//button[text()='Click Me']
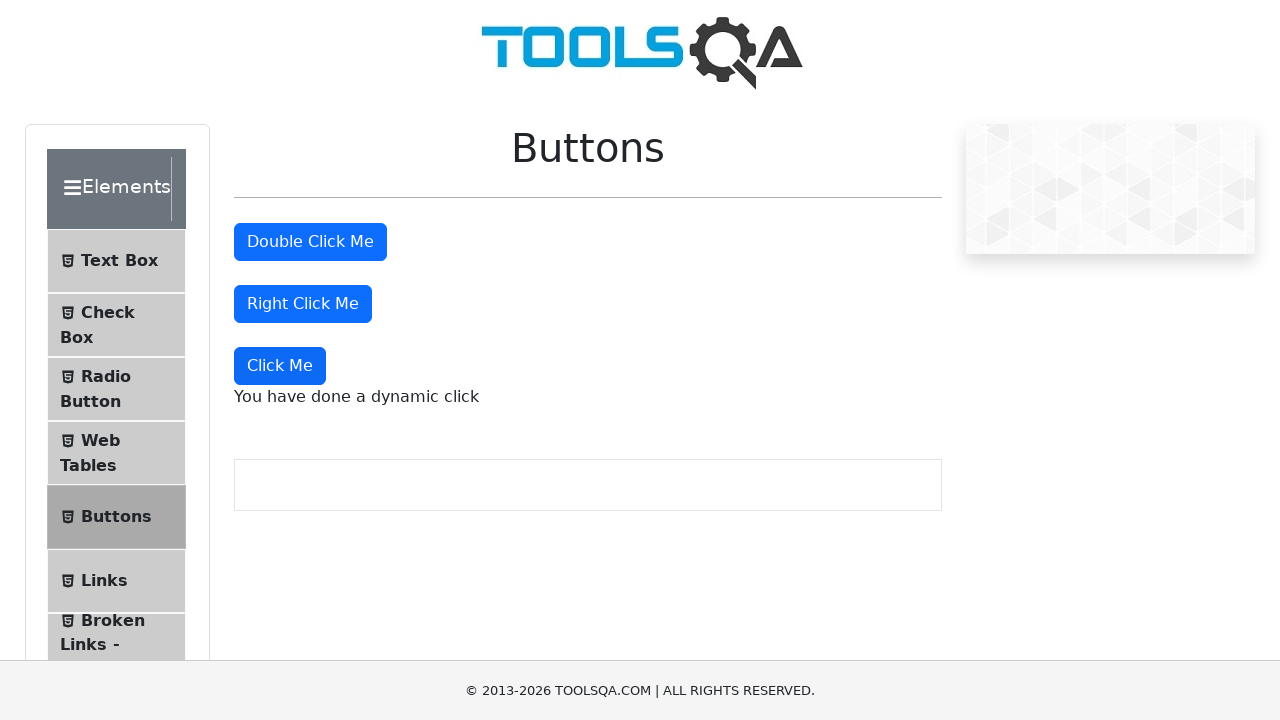

Right-clicked the 'Right Click Me' button at (303, 304) on //button[text()='Right Click Me']
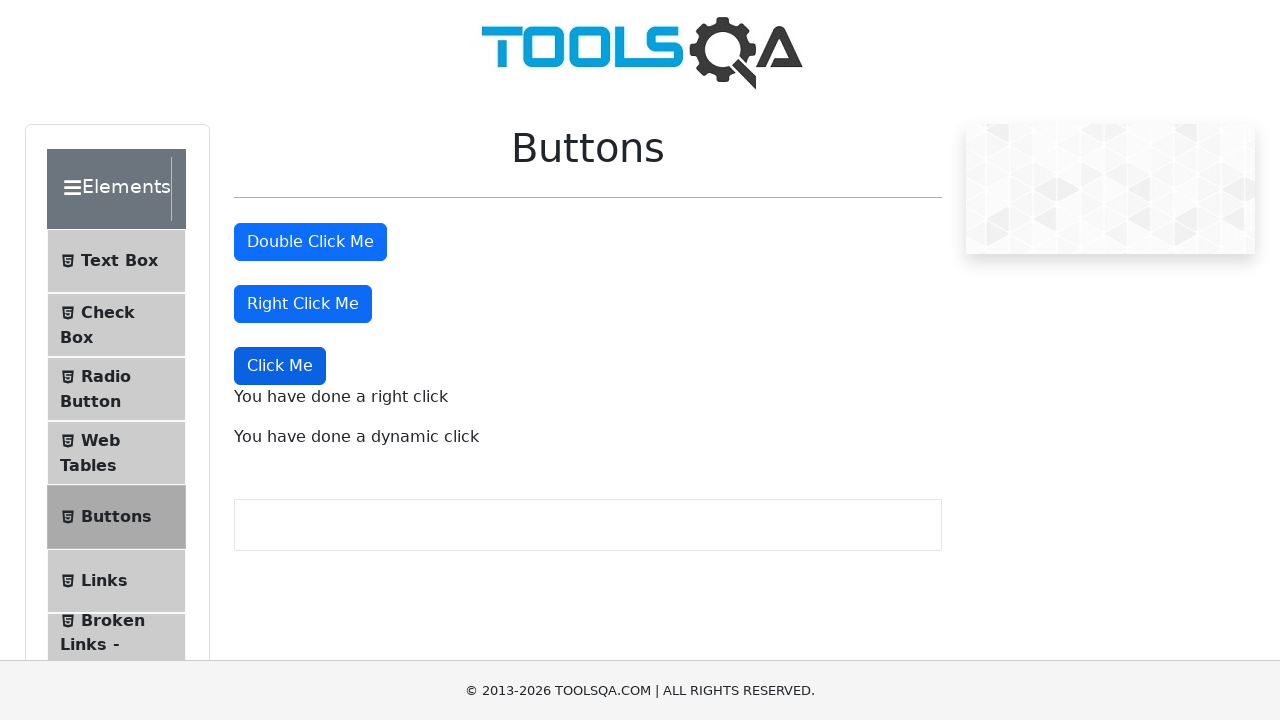

Double-clicked the 'Double Click Me' button at (310, 242) on xpath=//button[text()='Double Click Me']
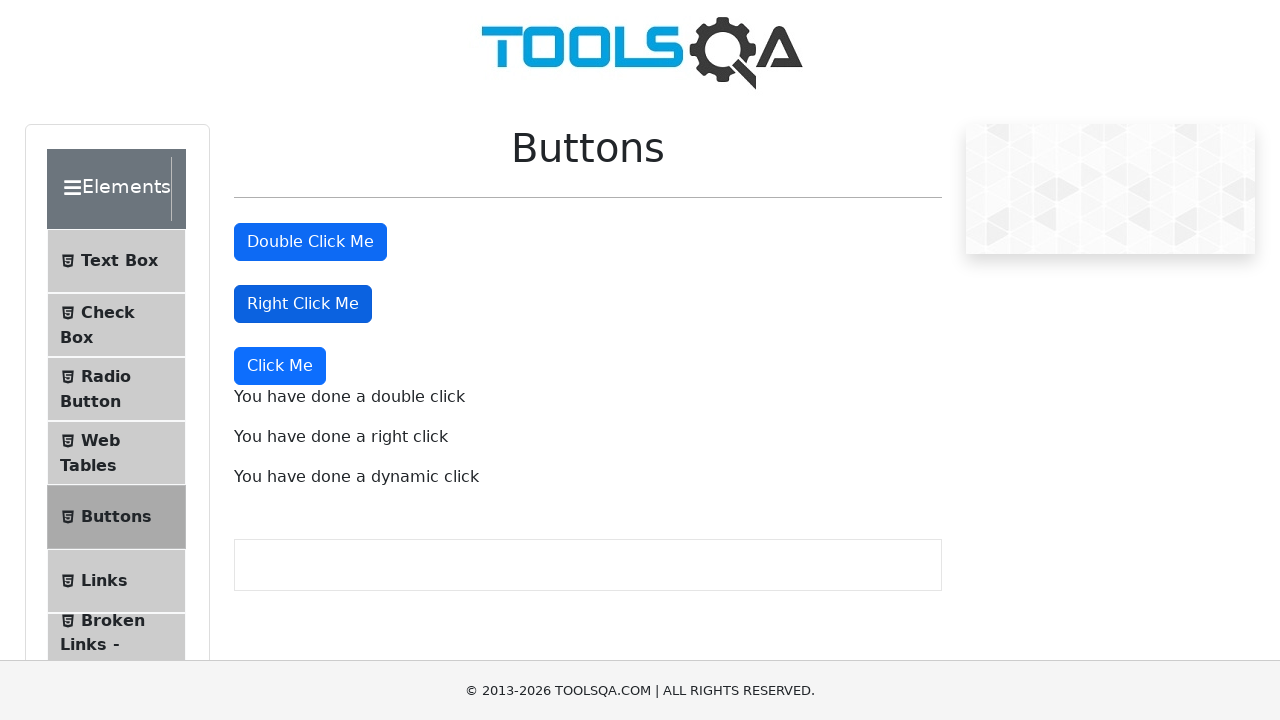

Dynamic click message appeared after button interactions
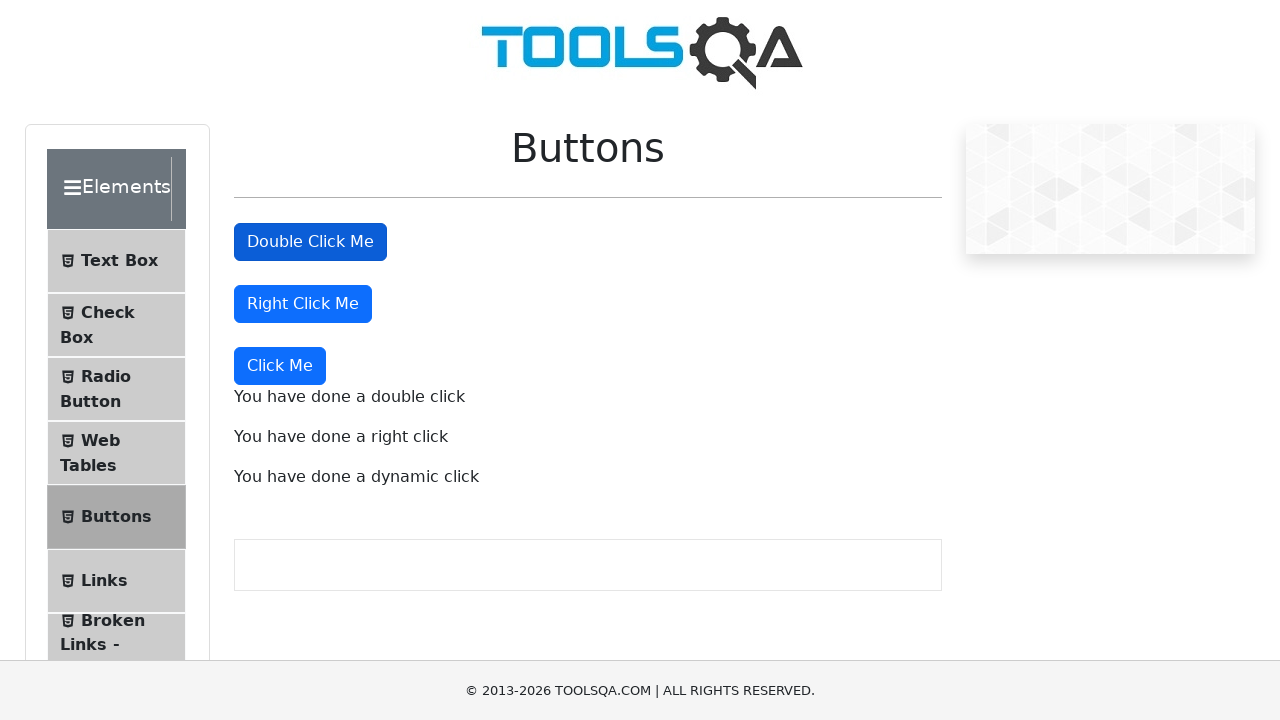

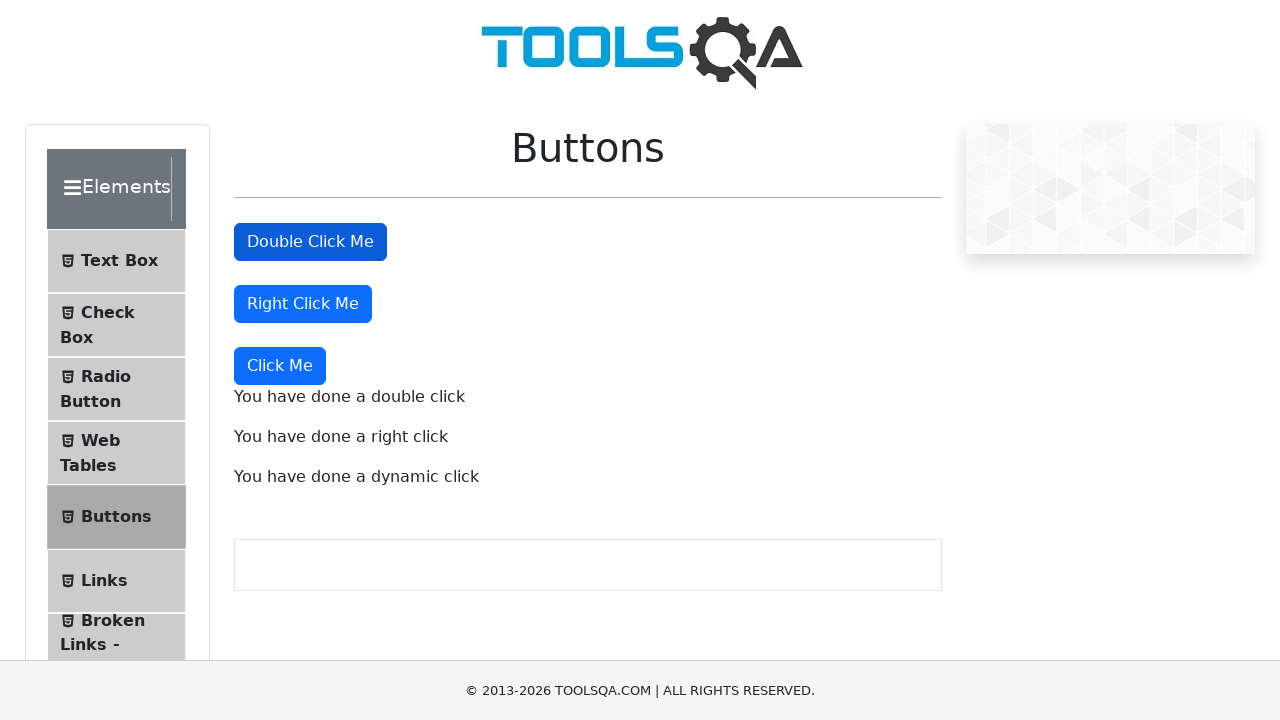